Fills out a practice form with personal information including name, email, password, gender selection, employment status, and date, then submits the form

Starting URL: https://rahulshettyacademy.com/angularpractice/

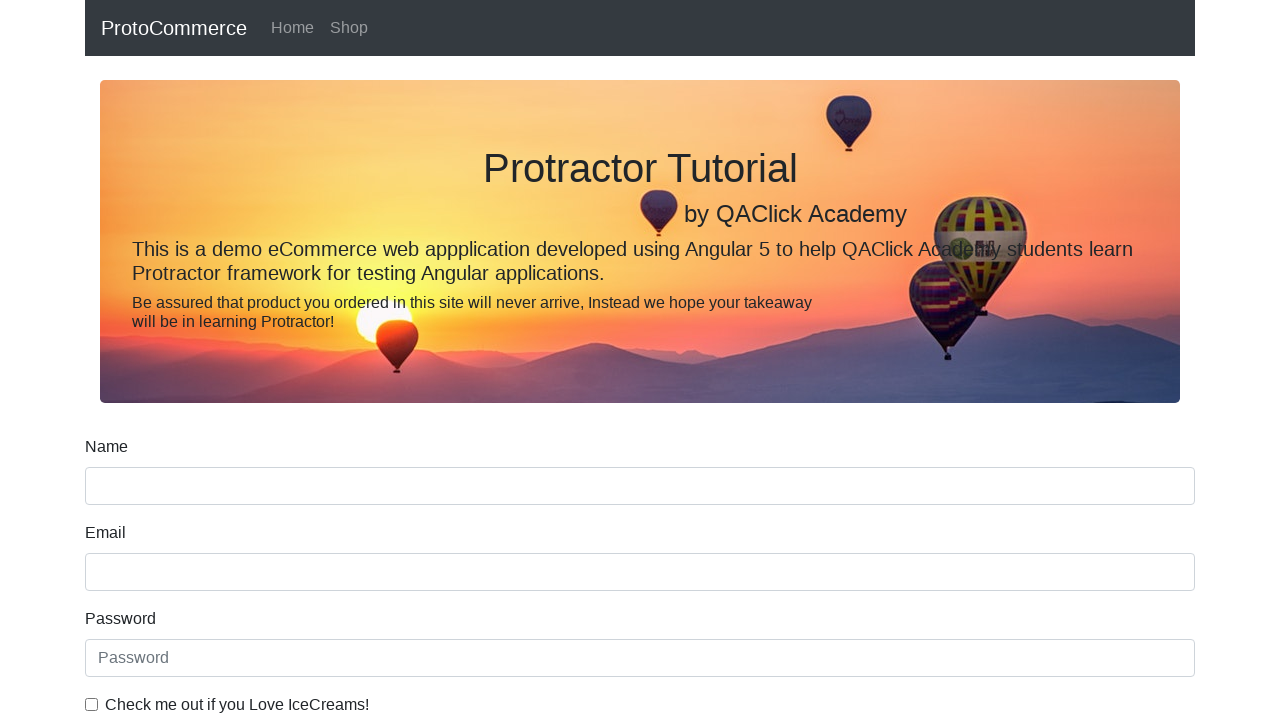

Filled name field with 'John Doe' on xpath=(//*[contains(@name,'name')])[1]
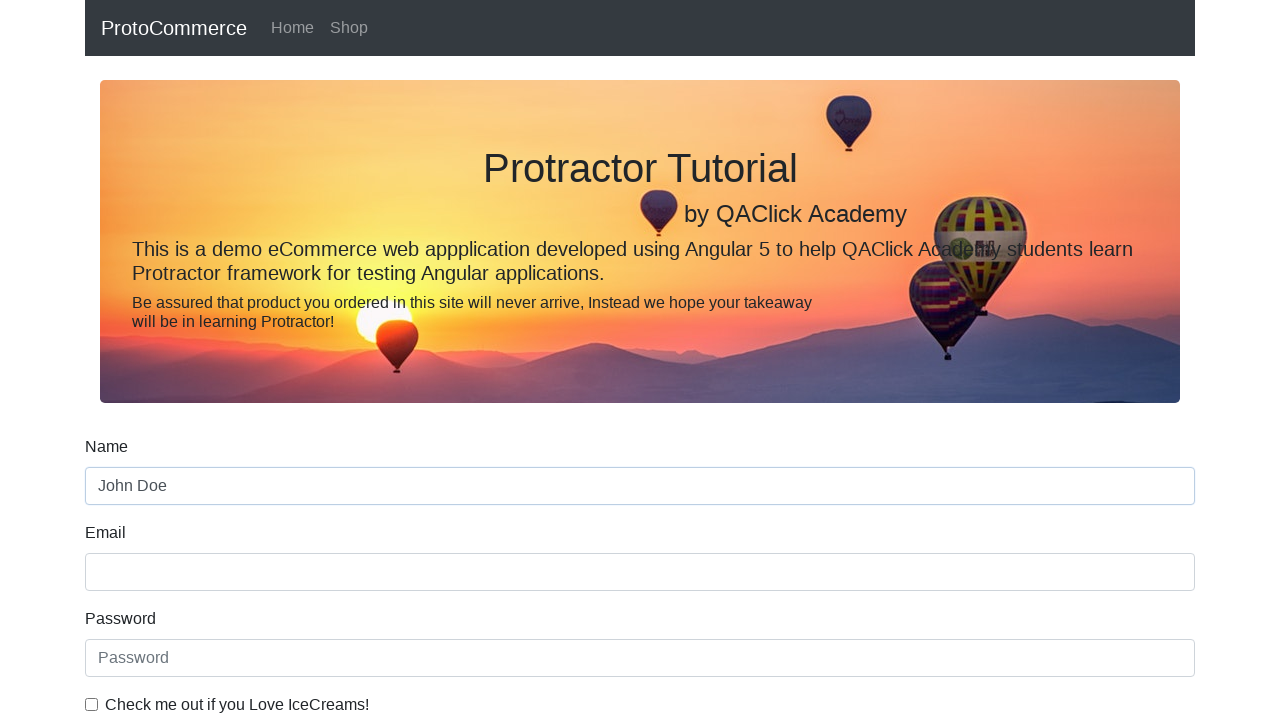

Filled email field with 'john.doe@example.com' on //*[contains(@name,'email')]
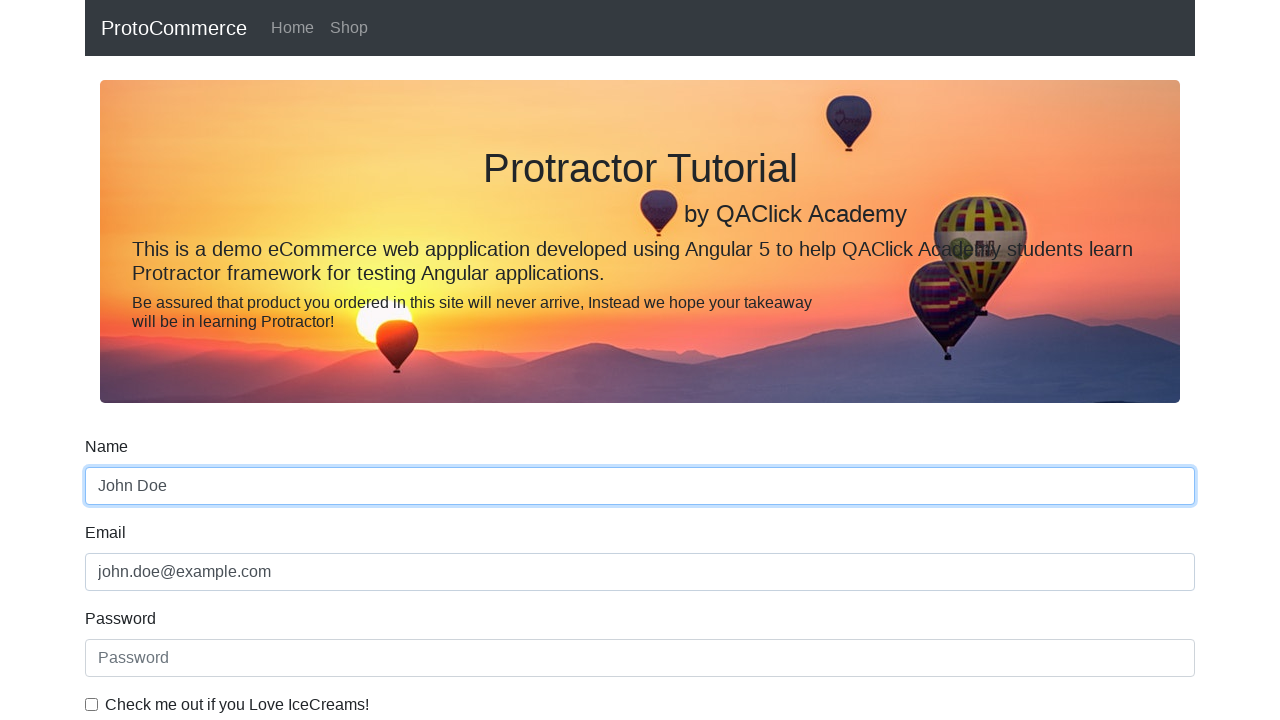

Filled password field with 'TestPass123' on //*[contains(@id,'exampleInputPassword1')]
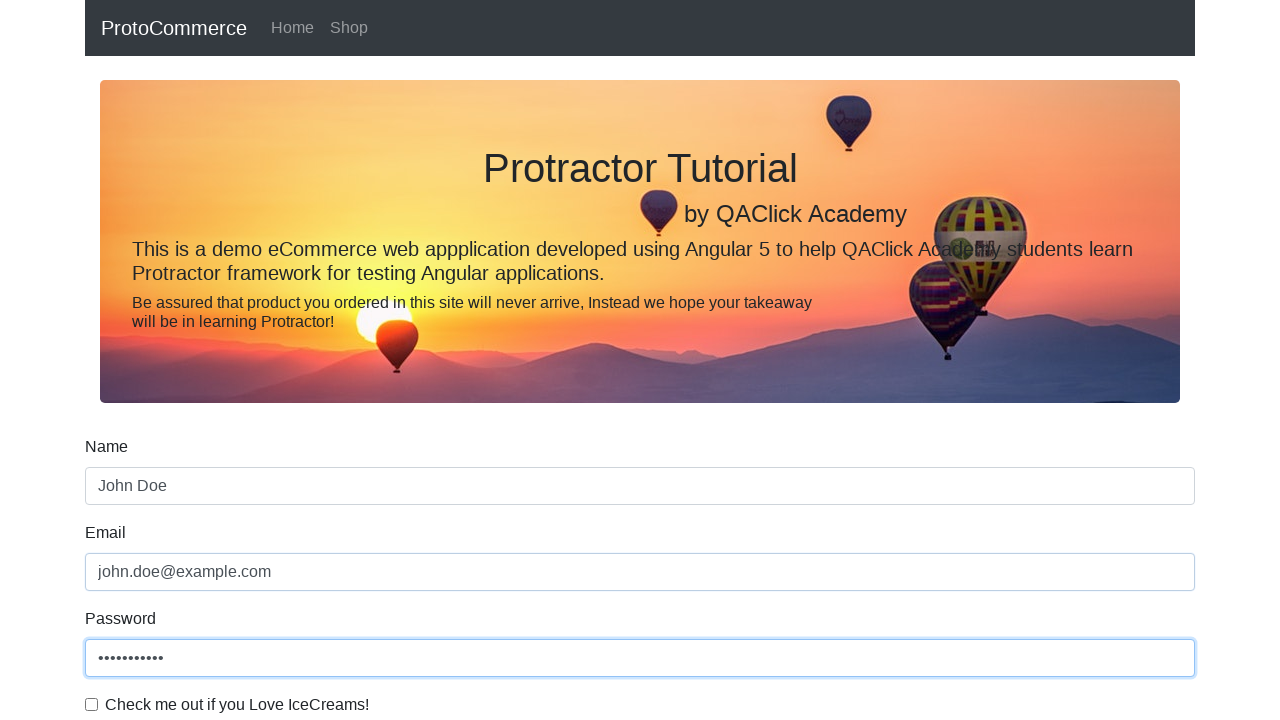

Checked the agreement checkbox at (92, 704) on xpath=//*[contains(@id,'exampleCheck1')]
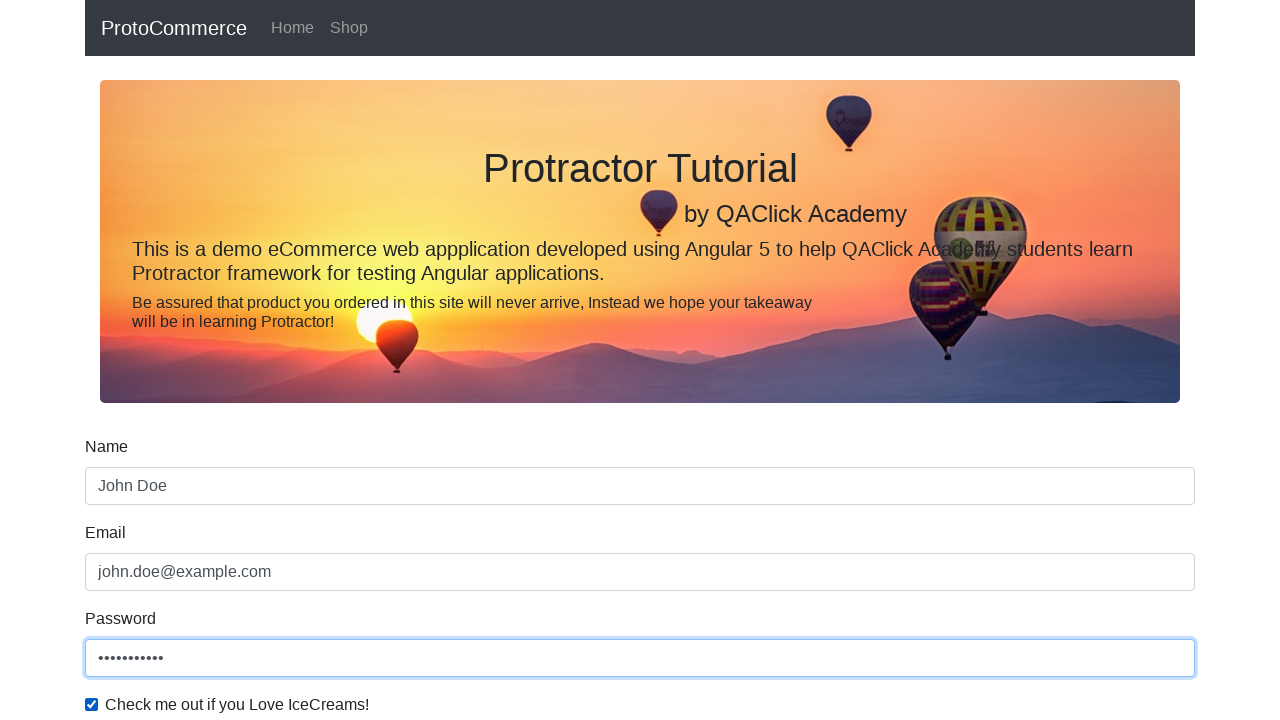

Selected 'Male' from gender dropdown on #exampleFormControlSelect1
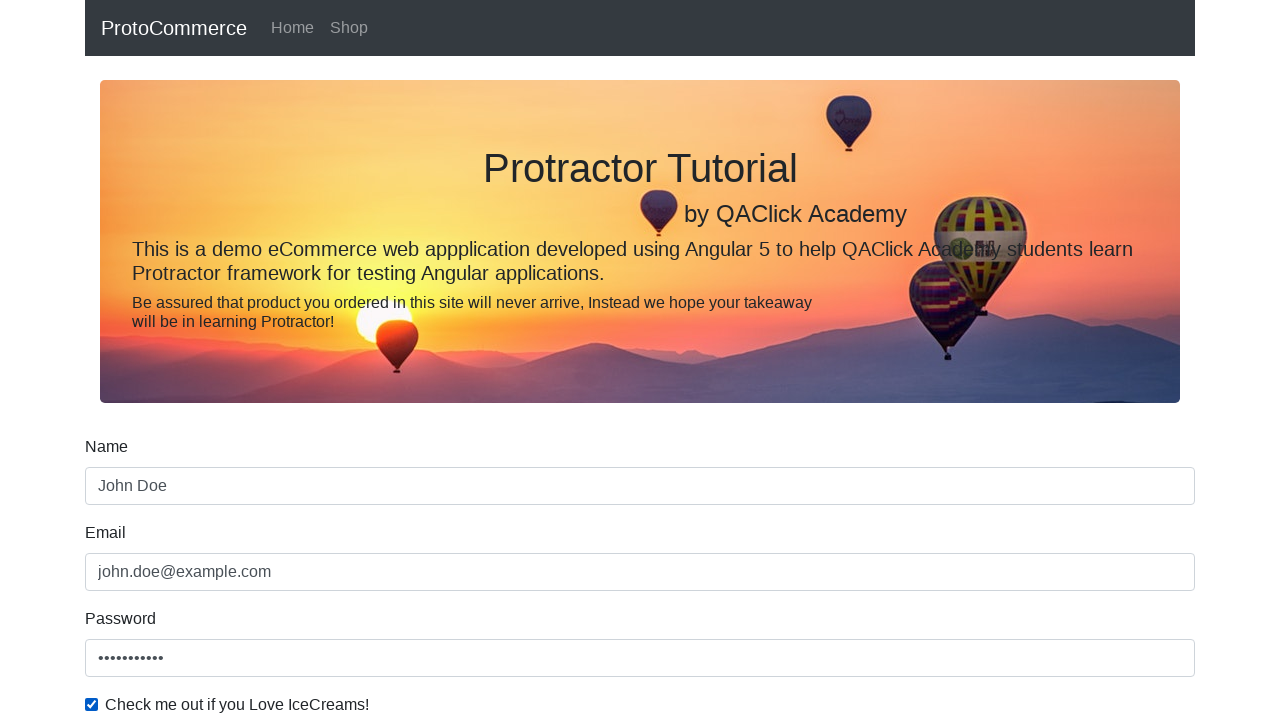

Selected 'Student' employment status option at (238, 360) on xpath=//*[contains(@id,'inlineRadio1')]
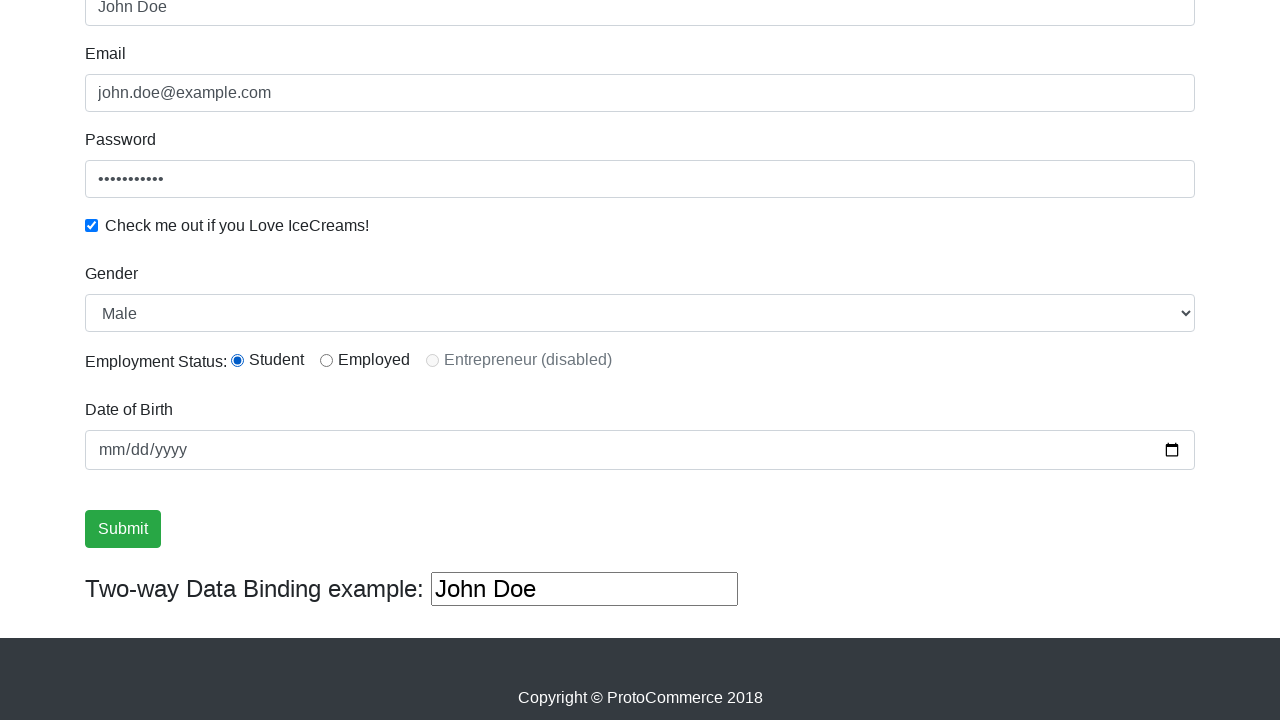

Filled date field with '2024-03-15' on //*[contains(@type,'date')]
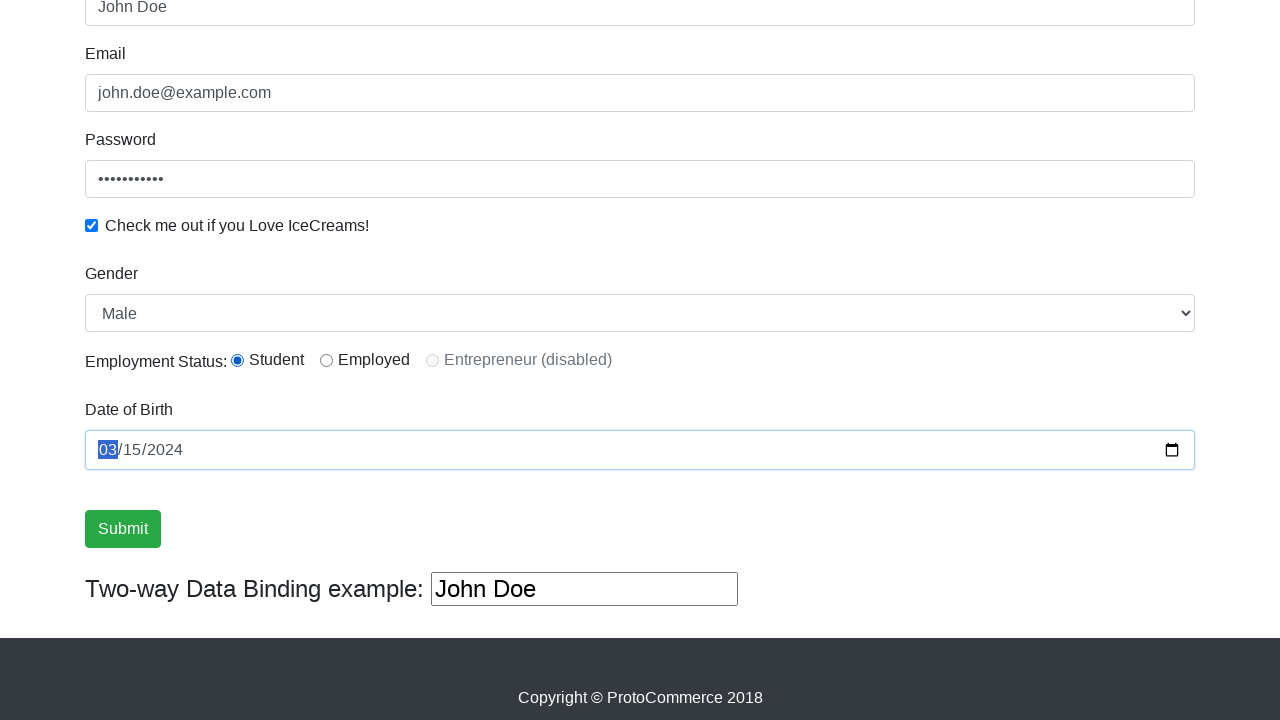

Clicked submit button to submit the form at (123, 529) on xpath=//*[contains(@type,'submit')]
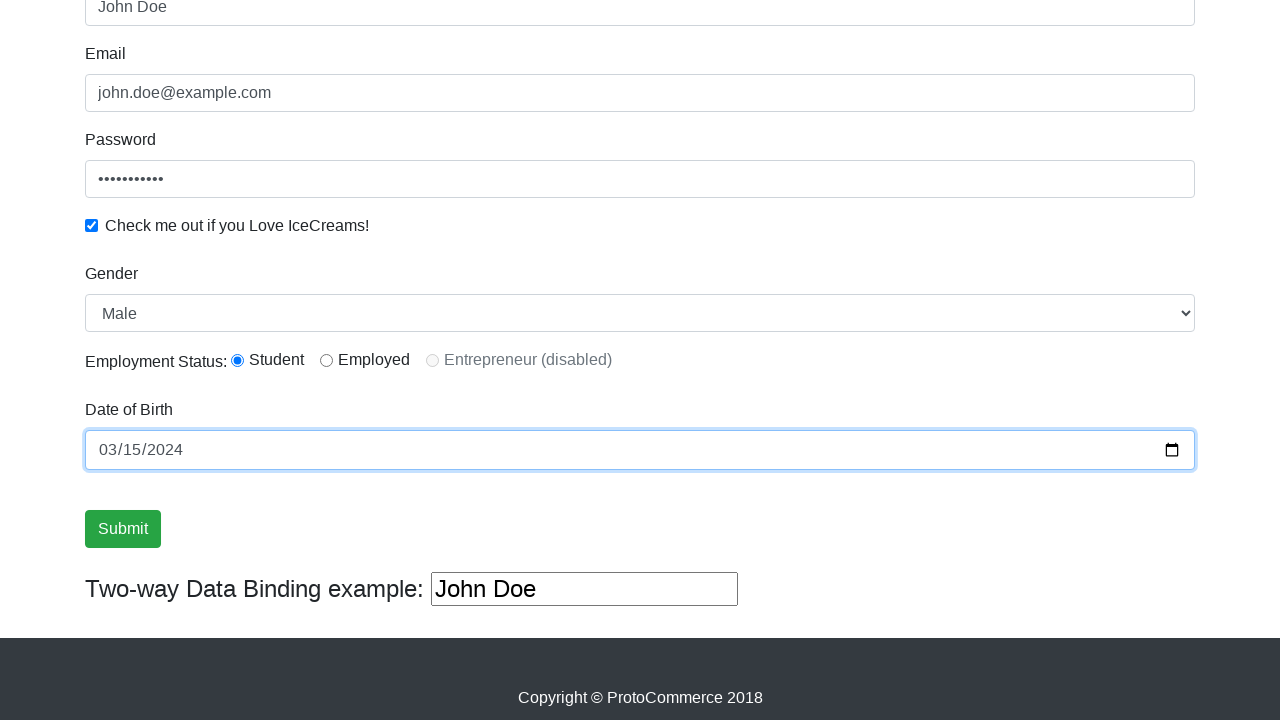

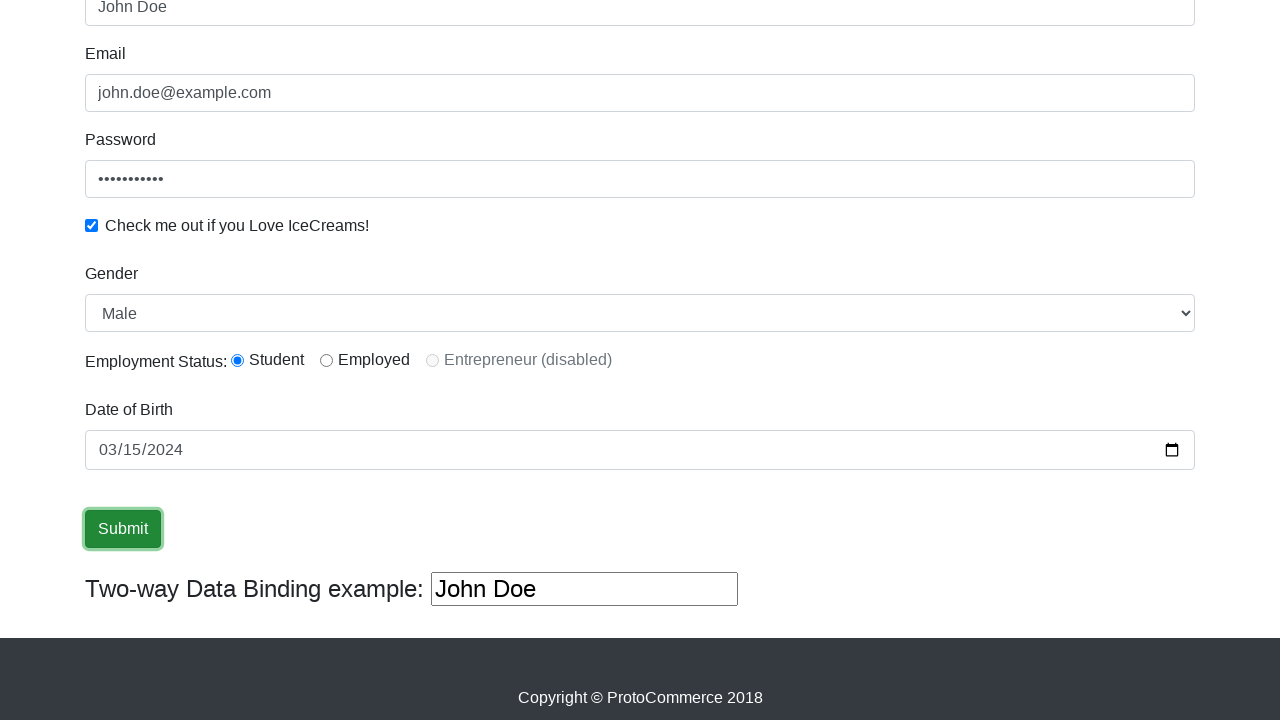